Tests dynamic controls functionality by clicking a button to enable a text input field, then entering text into the enabled field

Starting URL: https://training-support.net/webelements/dynamic-controls

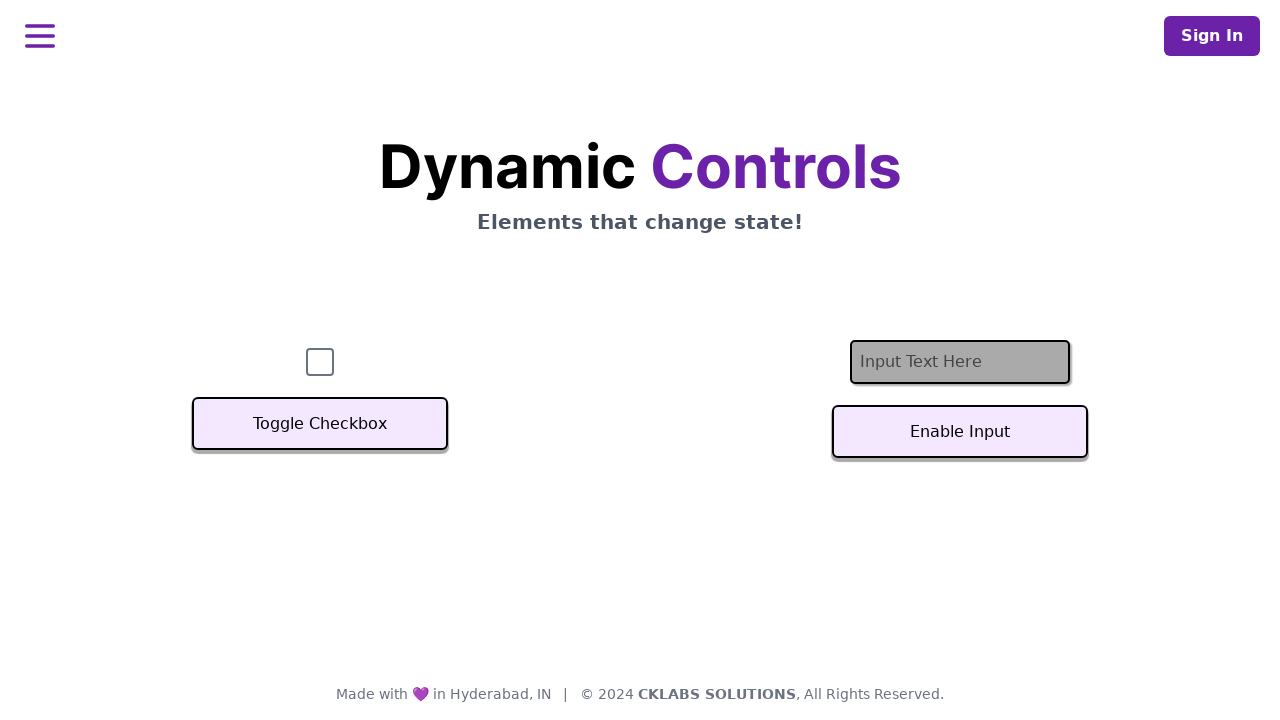

Located the text input element
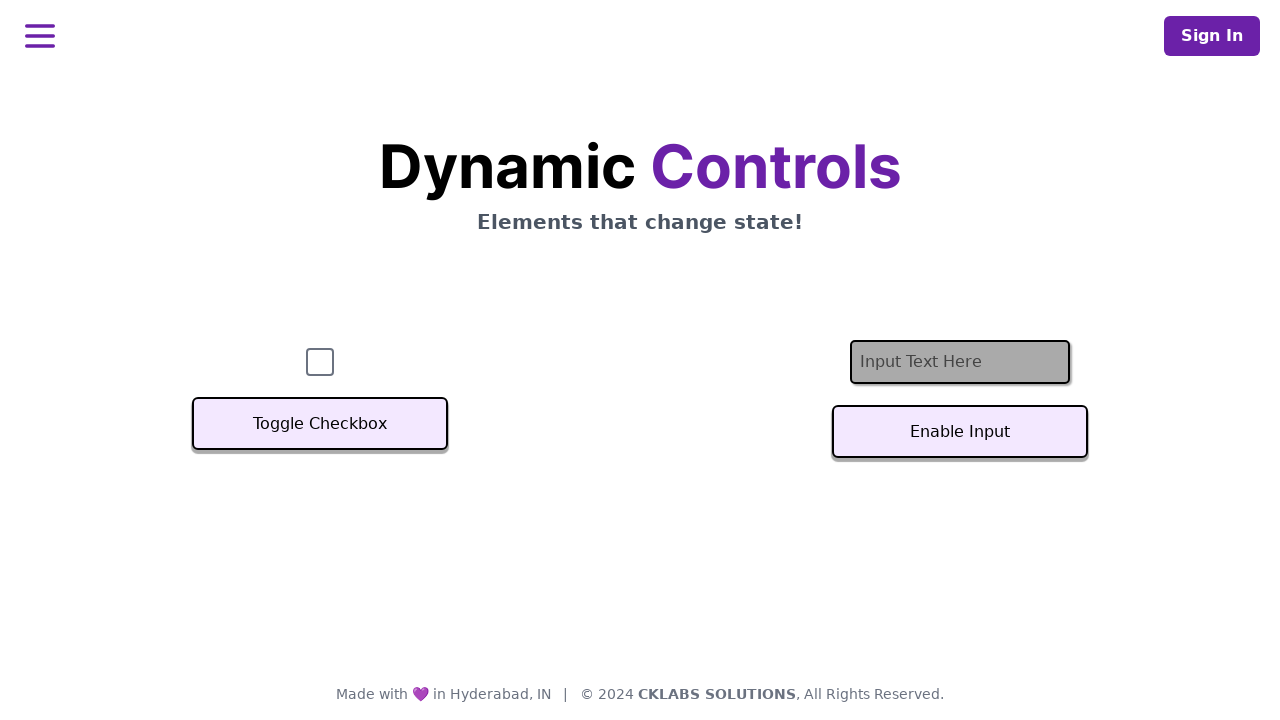

Clicked the button to enable text input field at (960, 432) on #textInputButton
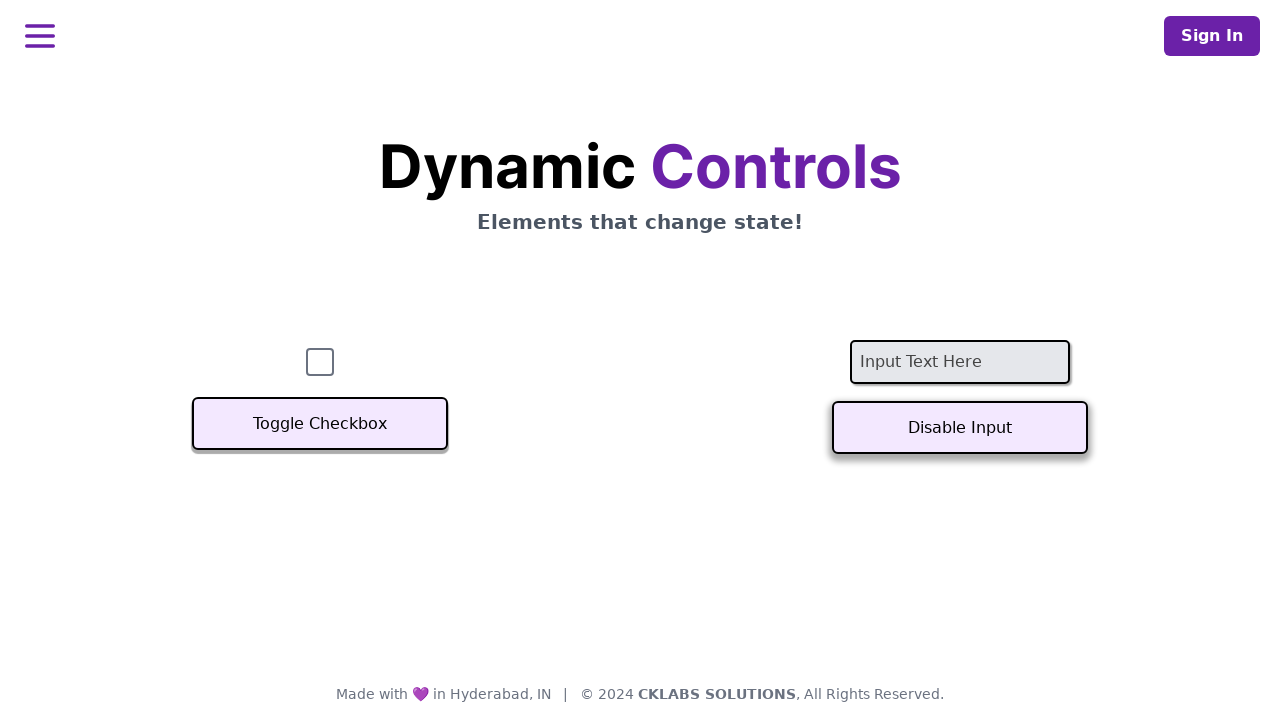

Text input field is now enabled
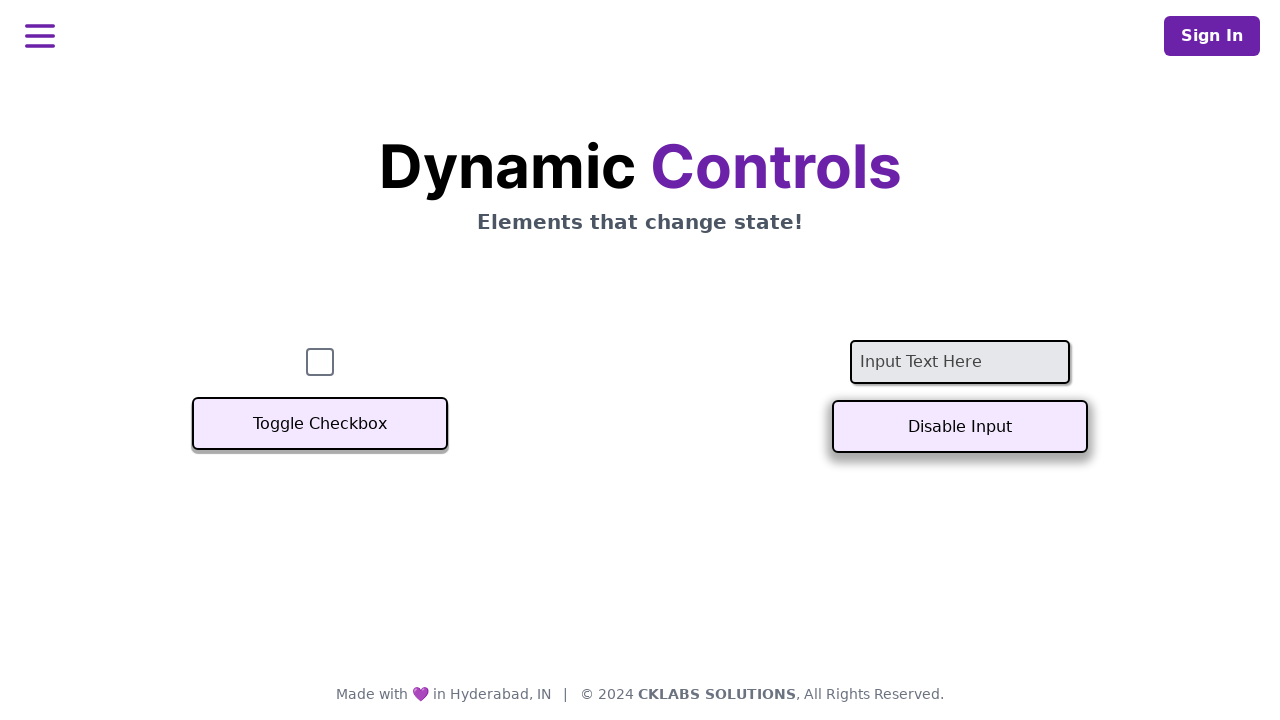

Entered 'Example text' into the enabled text input field on #textInput
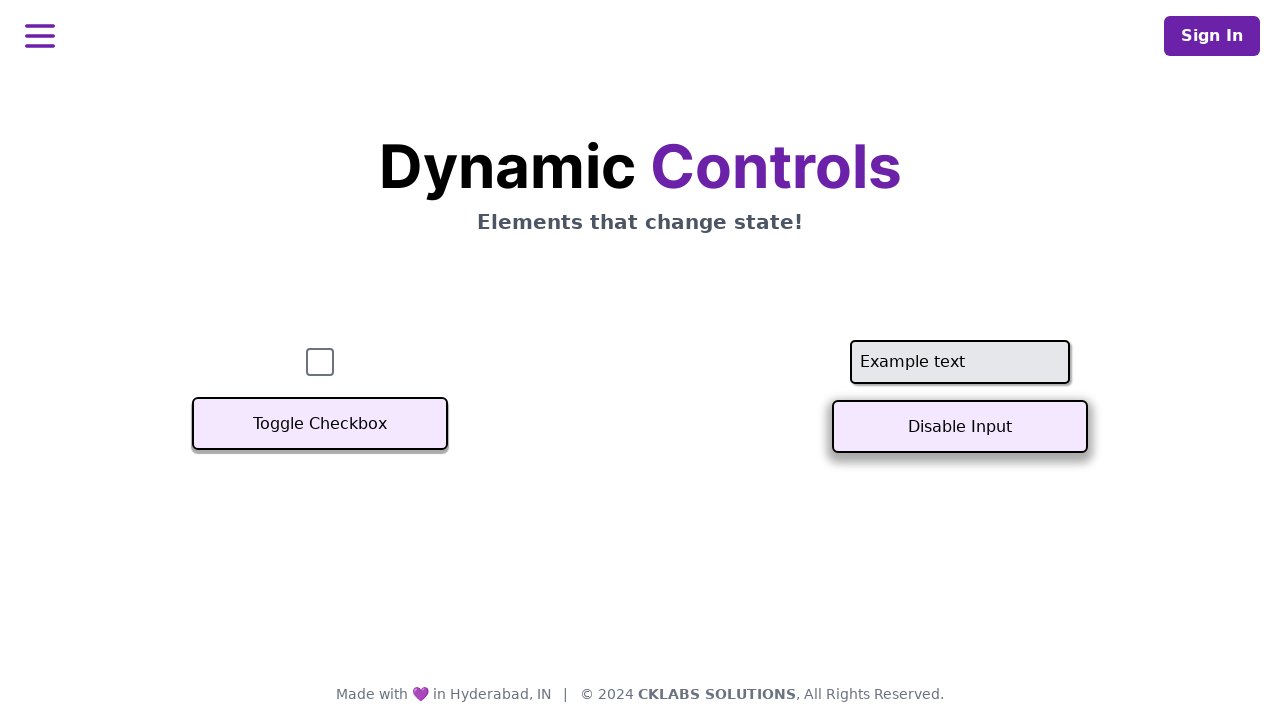

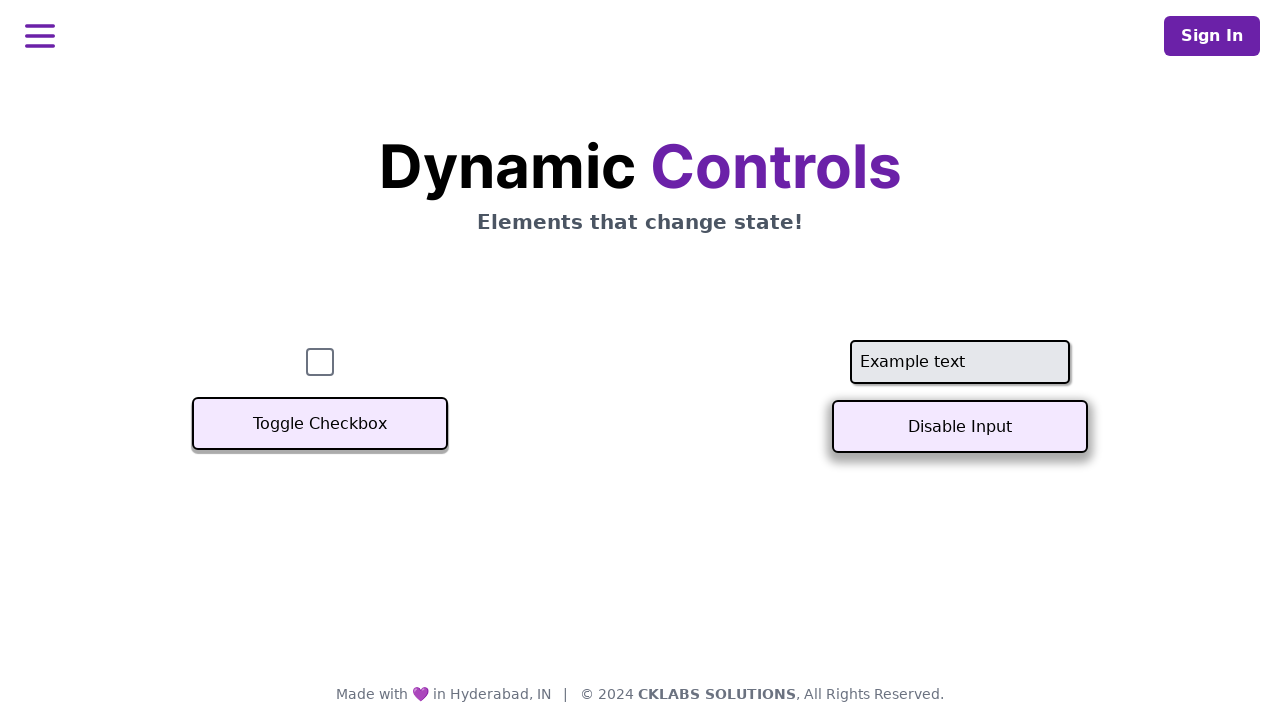